Tests clicking the login submit button on the CMS portal page without entering credentials, likely to verify button functionality or validation behavior

Starting URL: https://portaldev.cms.gov/portal/

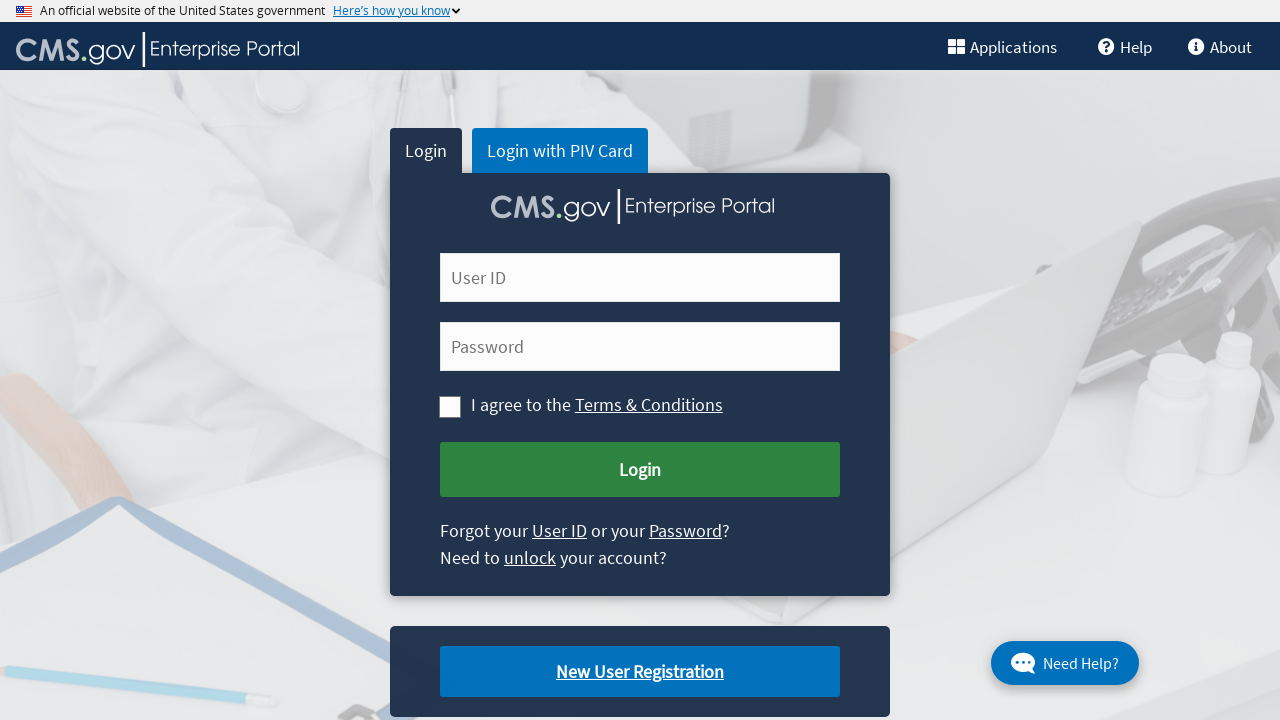

Clicked the login submit button without entering credentials at (640, 470) on #cms-login-submit
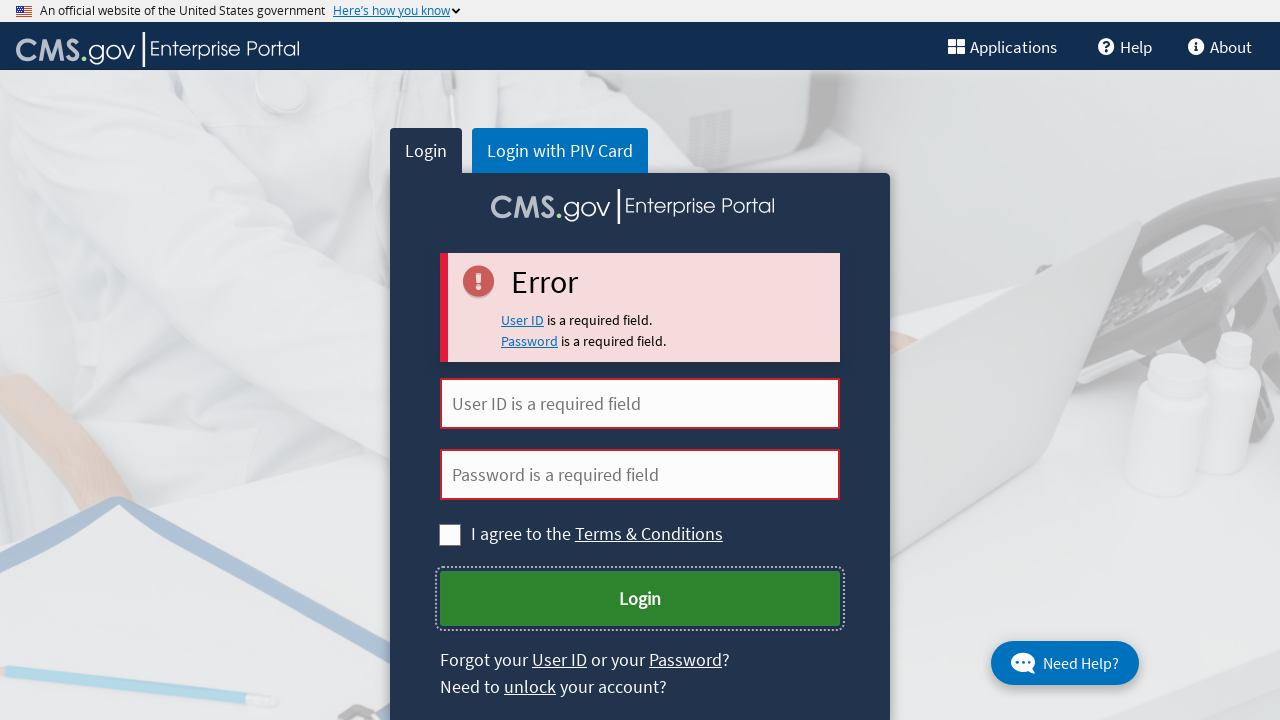

Waited 2 seconds for page to respond to login button click
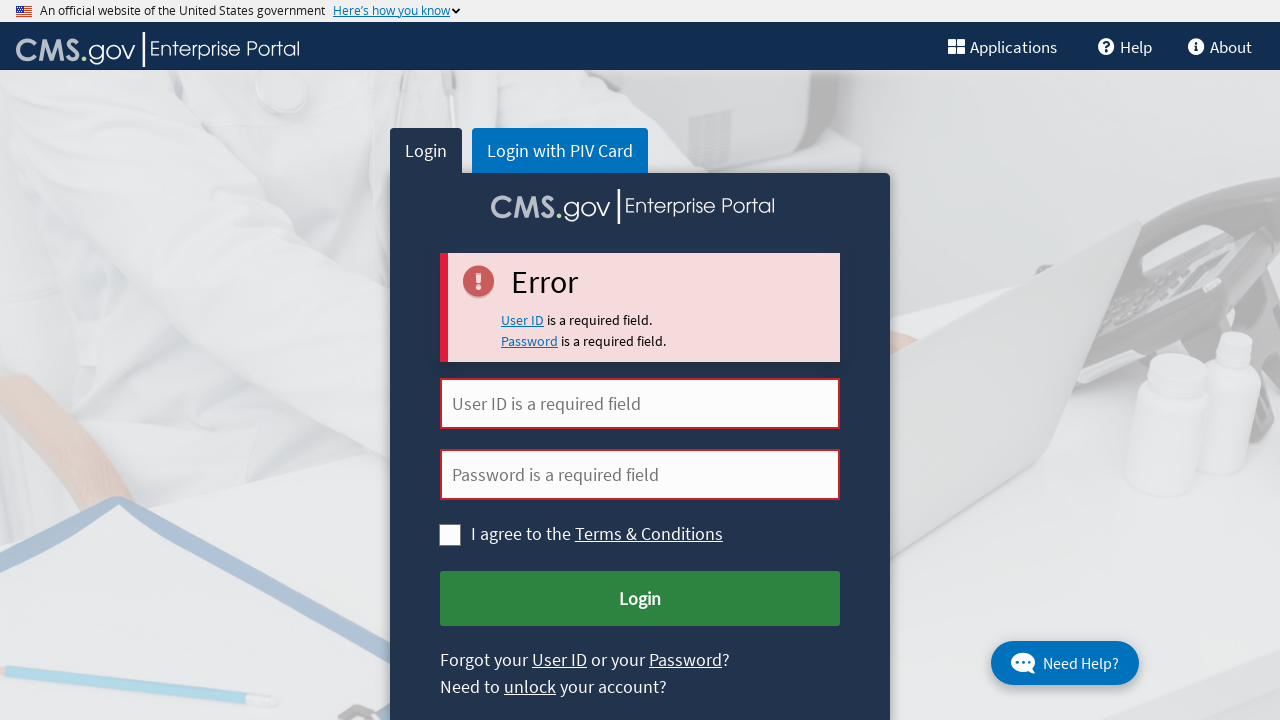

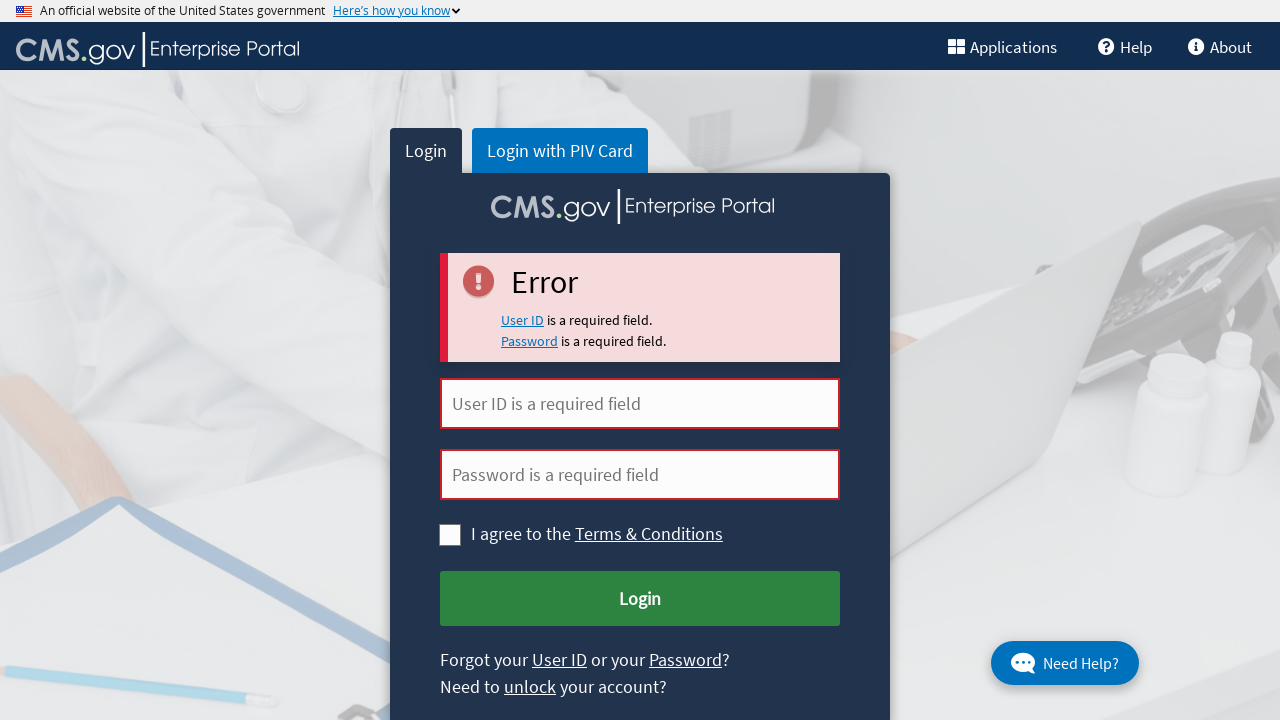